Hovers over the "Write" menu item to trigger hover effects

Starting URL: https://tinywow.com/

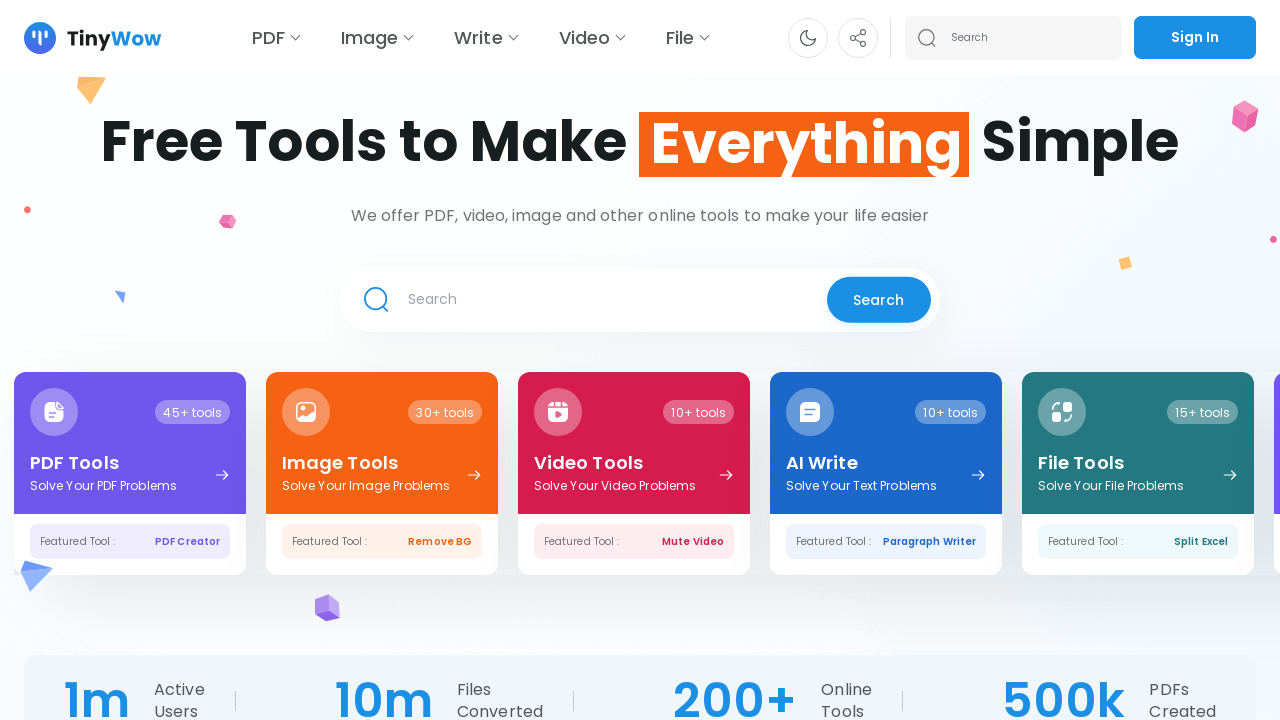

Hovered over the 'Write' menu item to trigger hover effects at (485, 38) on xpath=//a[@href='https://tinywow.com/tools/write'][normalize-space()='Write']
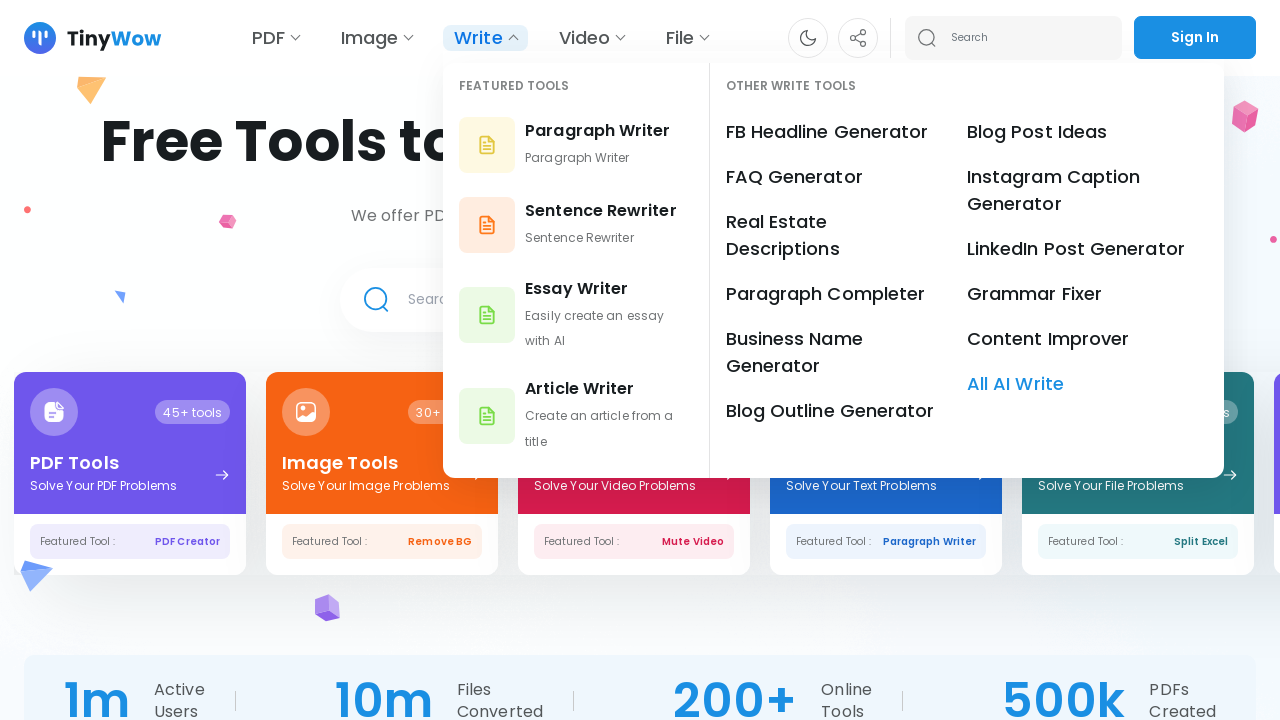

Waited 2 seconds to observe the hover effect
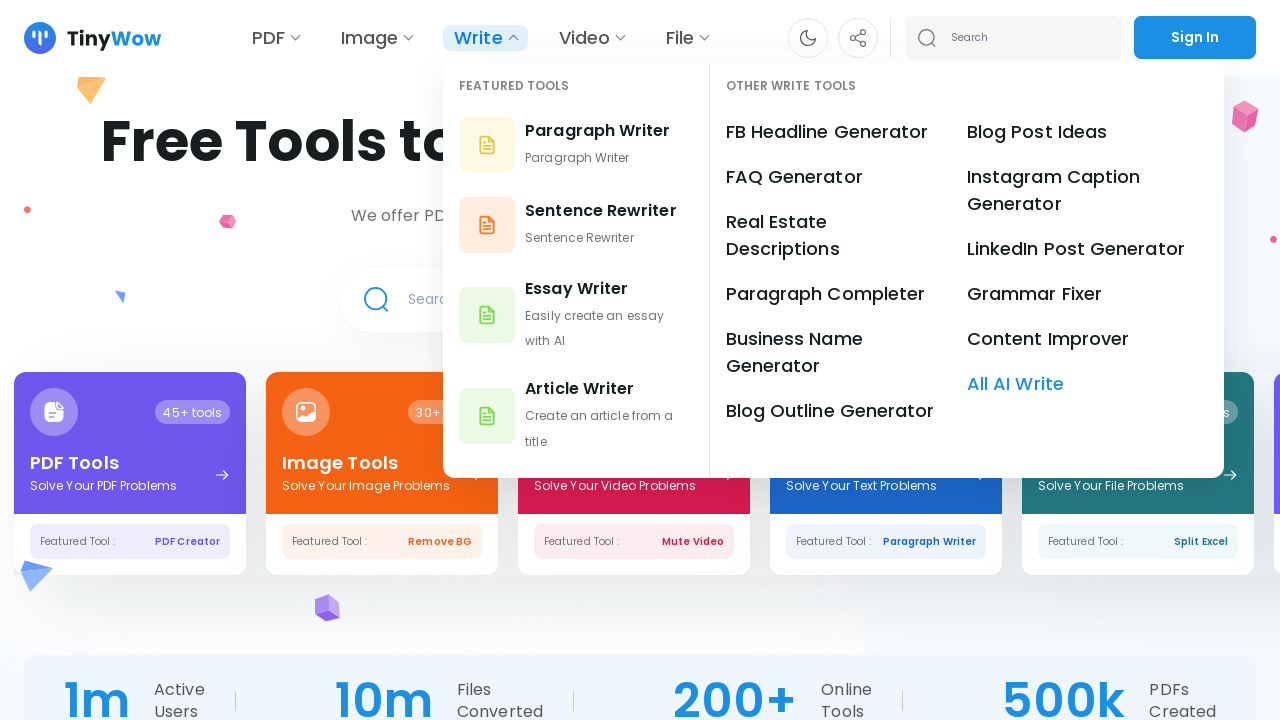

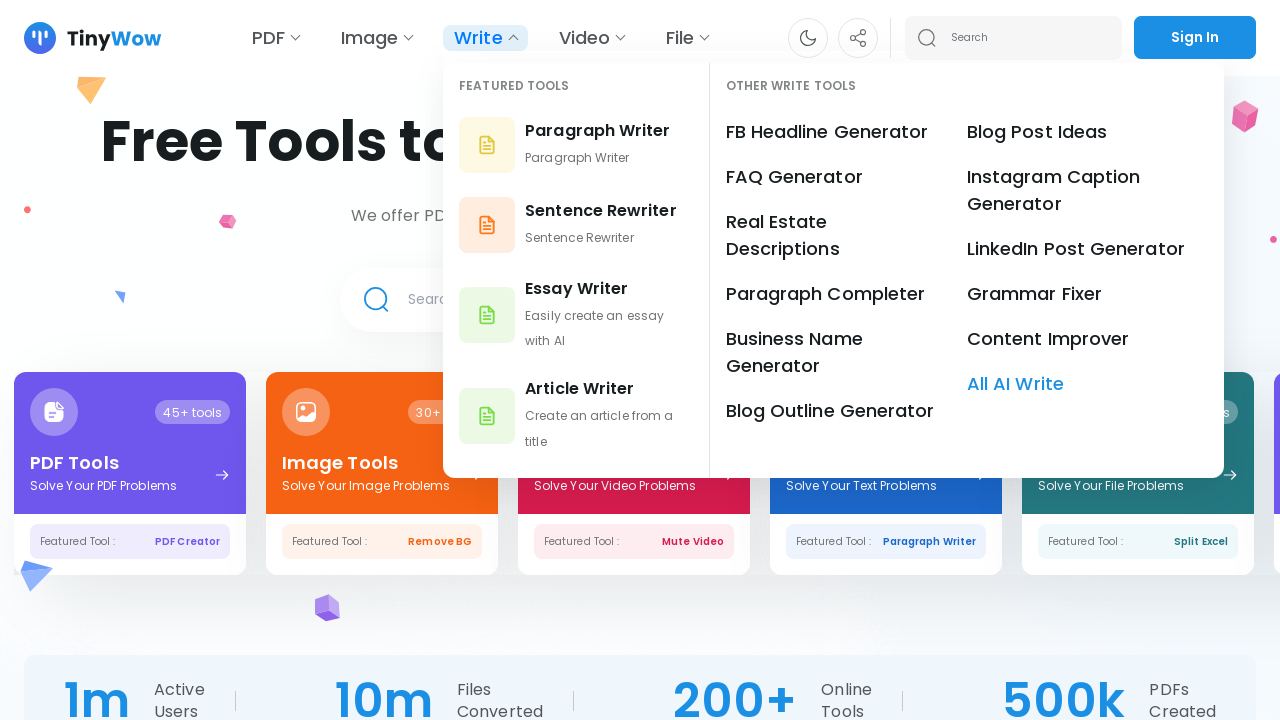